Navigates to the Multilanguage page from Chapter 5 and verifies the page title

Starting URL: https://bonigarcia.dev/selenium-webdriver-java/

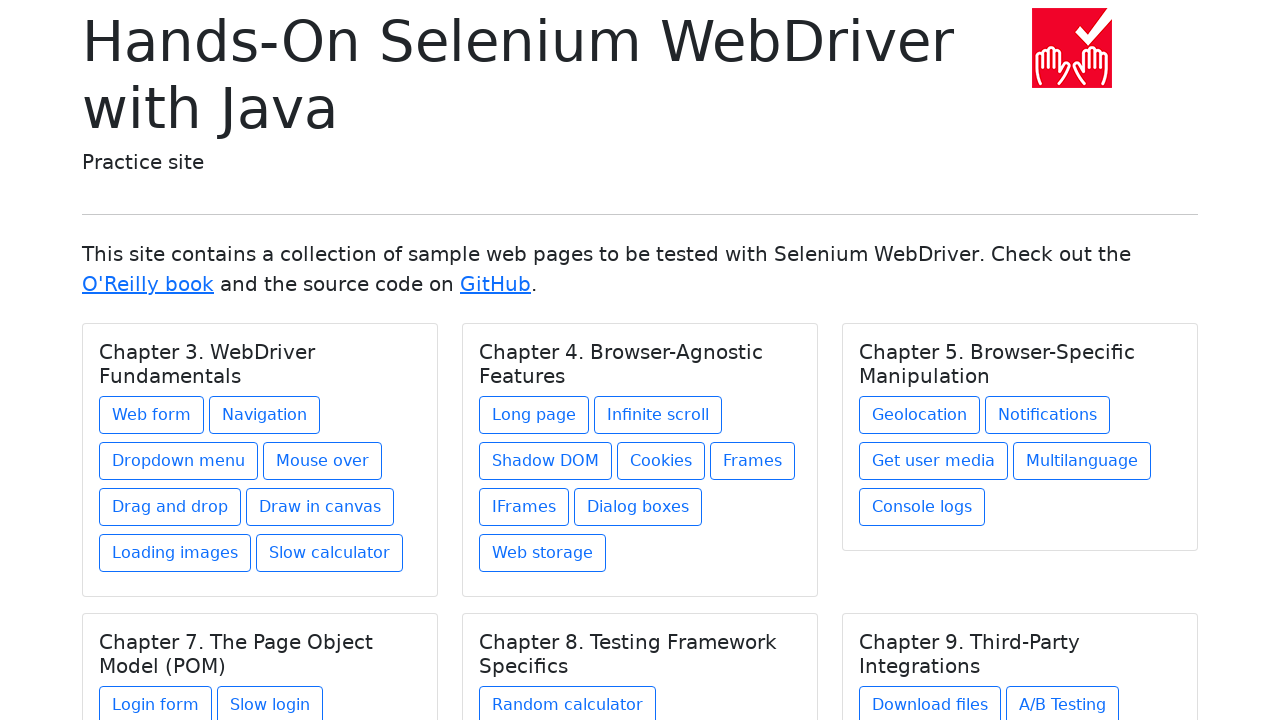

Clicked on Multilanguage page link in Chapter 5 at (1082, 461) on xpath=//h5[text() = 'Chapter 5. Browser-Specific Manipulation']/../a[@href = 'mu
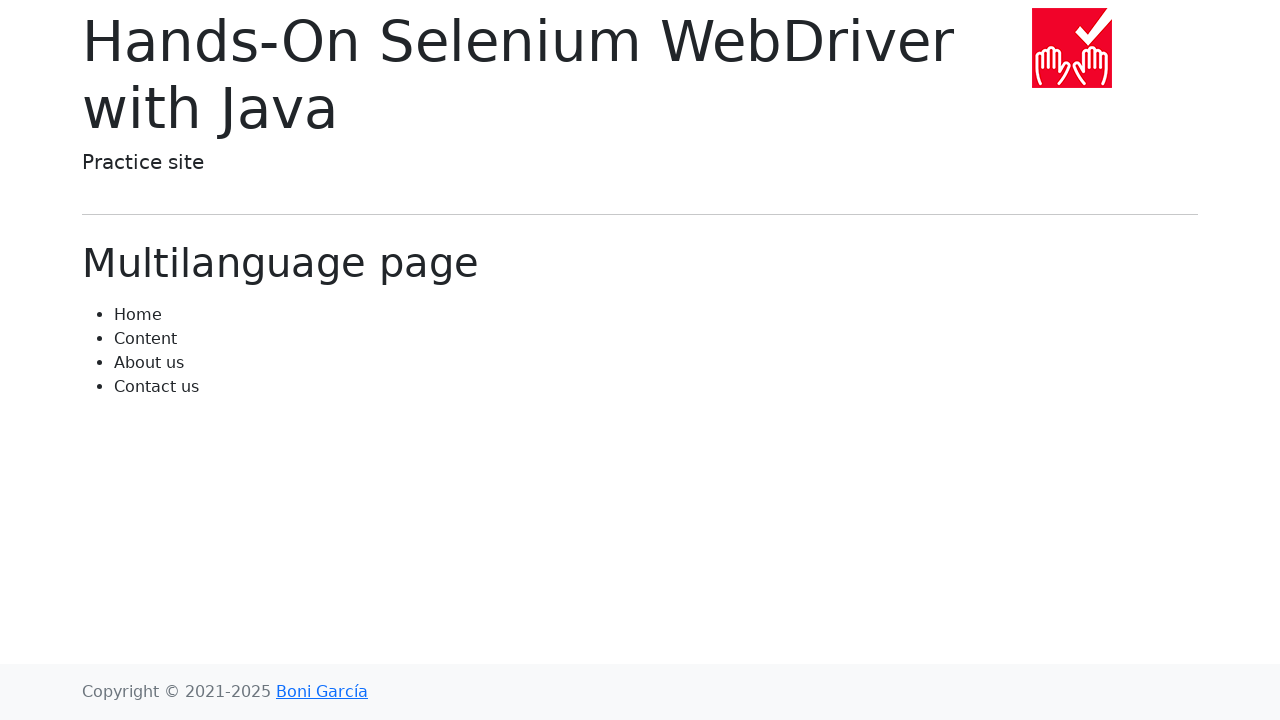

Verified page title is 'Multilanguage page'
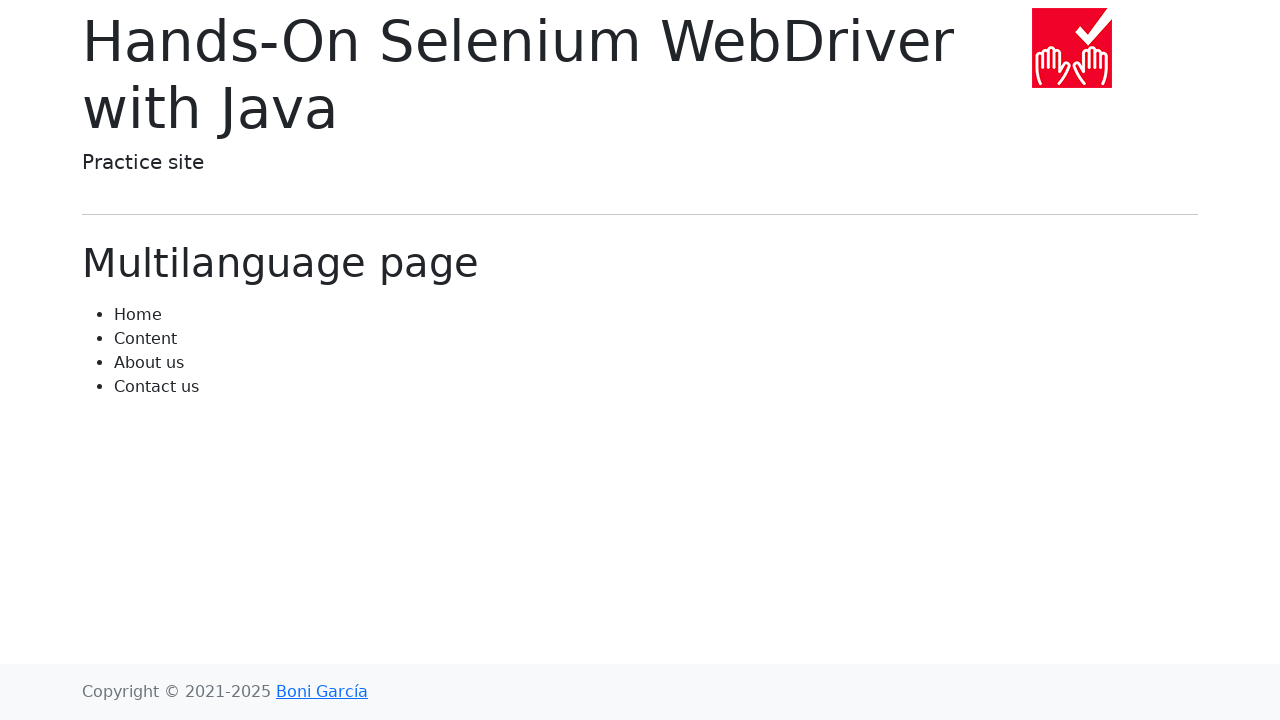

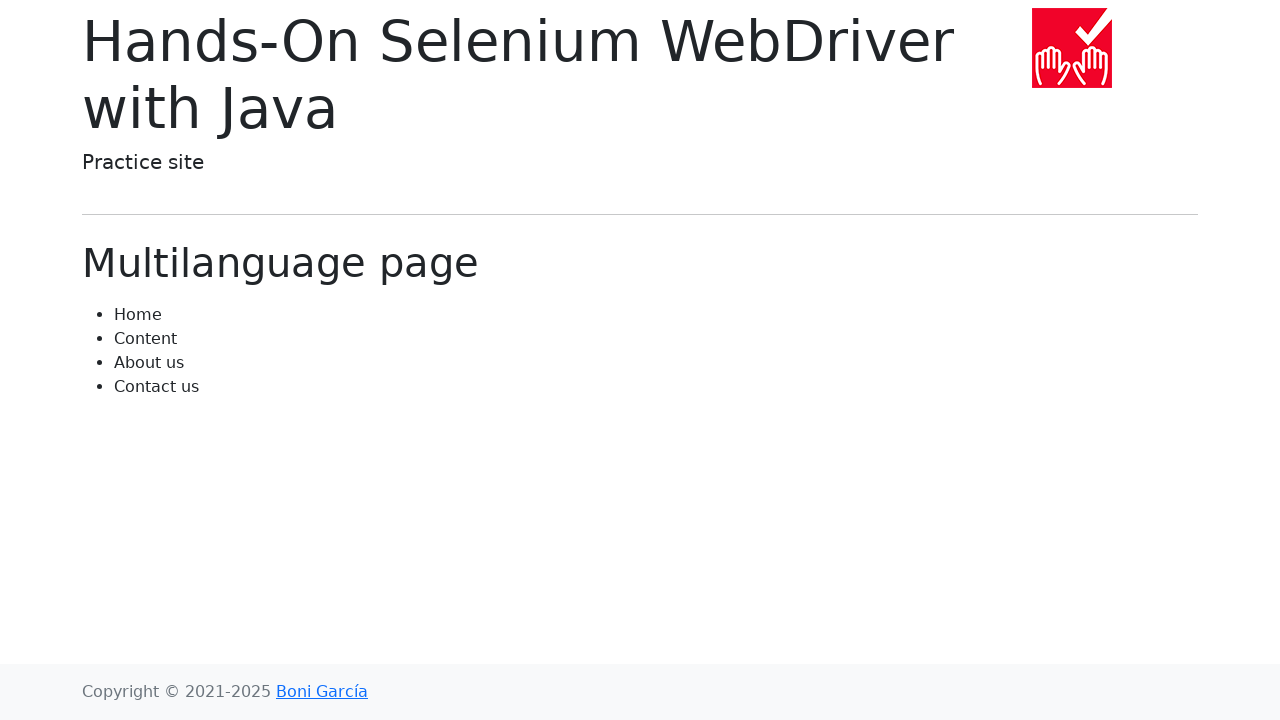